Tests drag and drop functionality on jQuery UI demo page by dragging an element from source to destination

Starting URL: https://jqueryui.com/droppable/

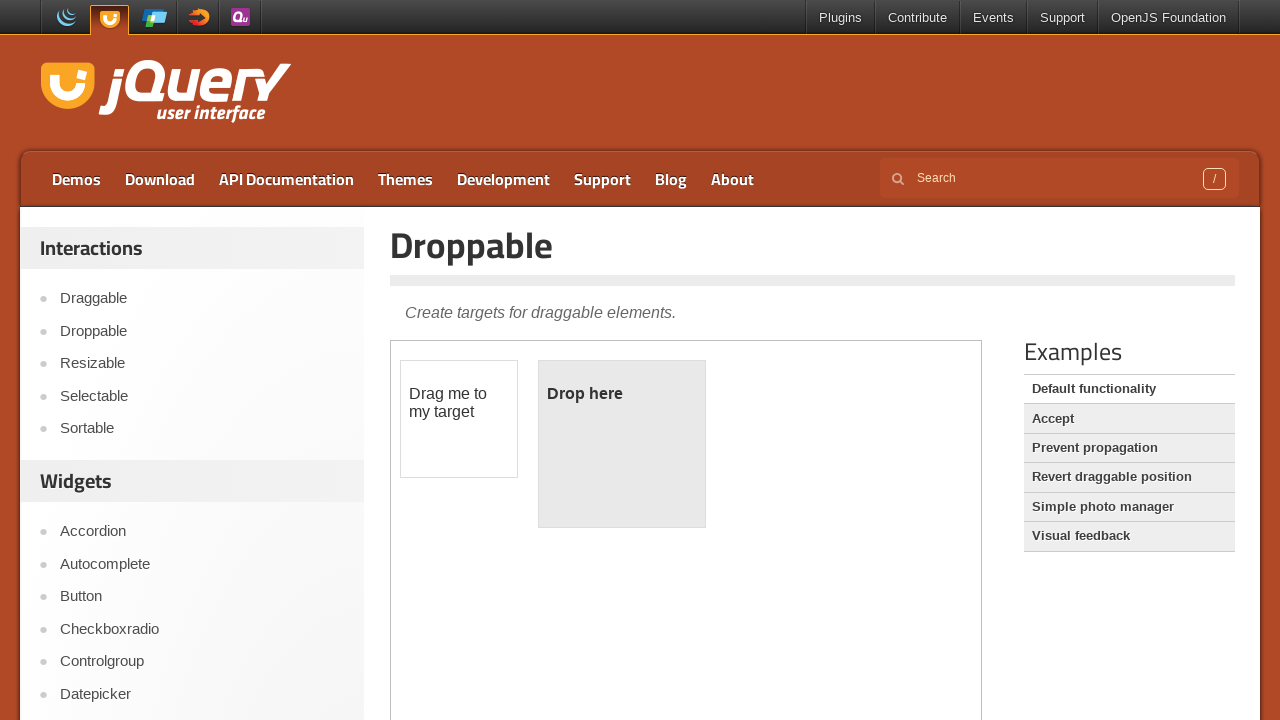

Located the demo iframe containing drag and drop elements
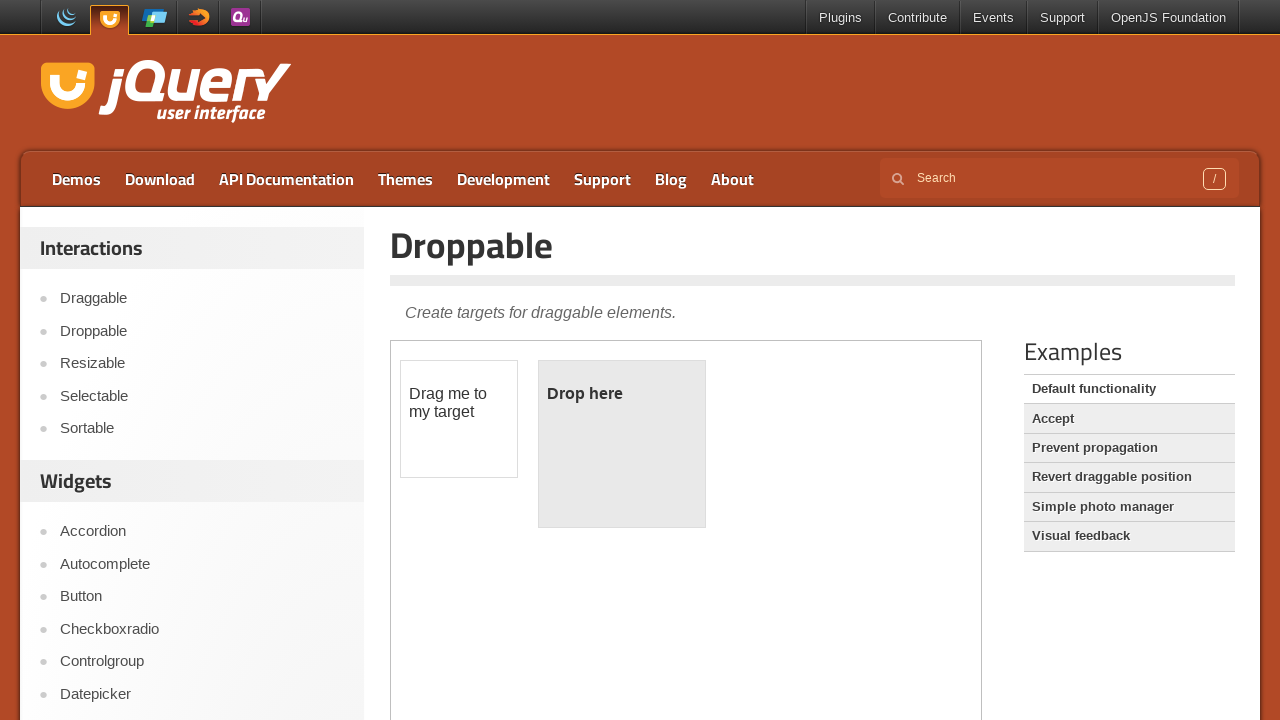

Located the draggable source element
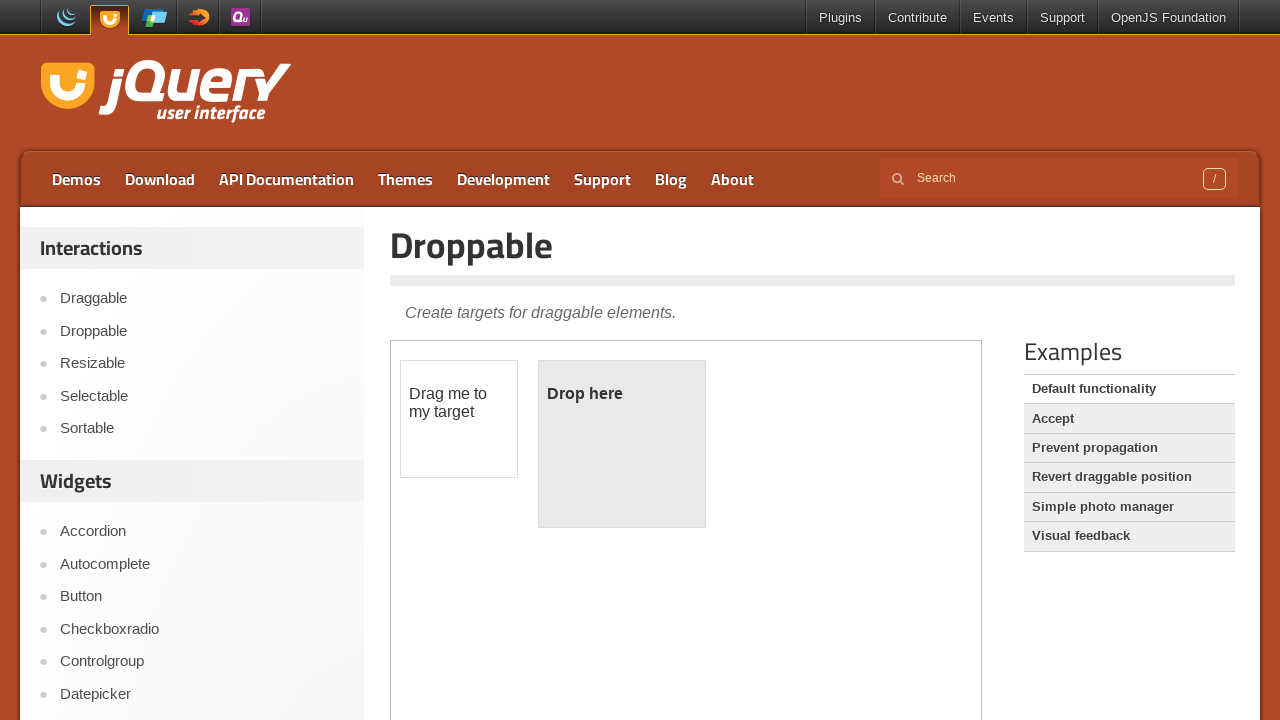

Located the droppable destination element
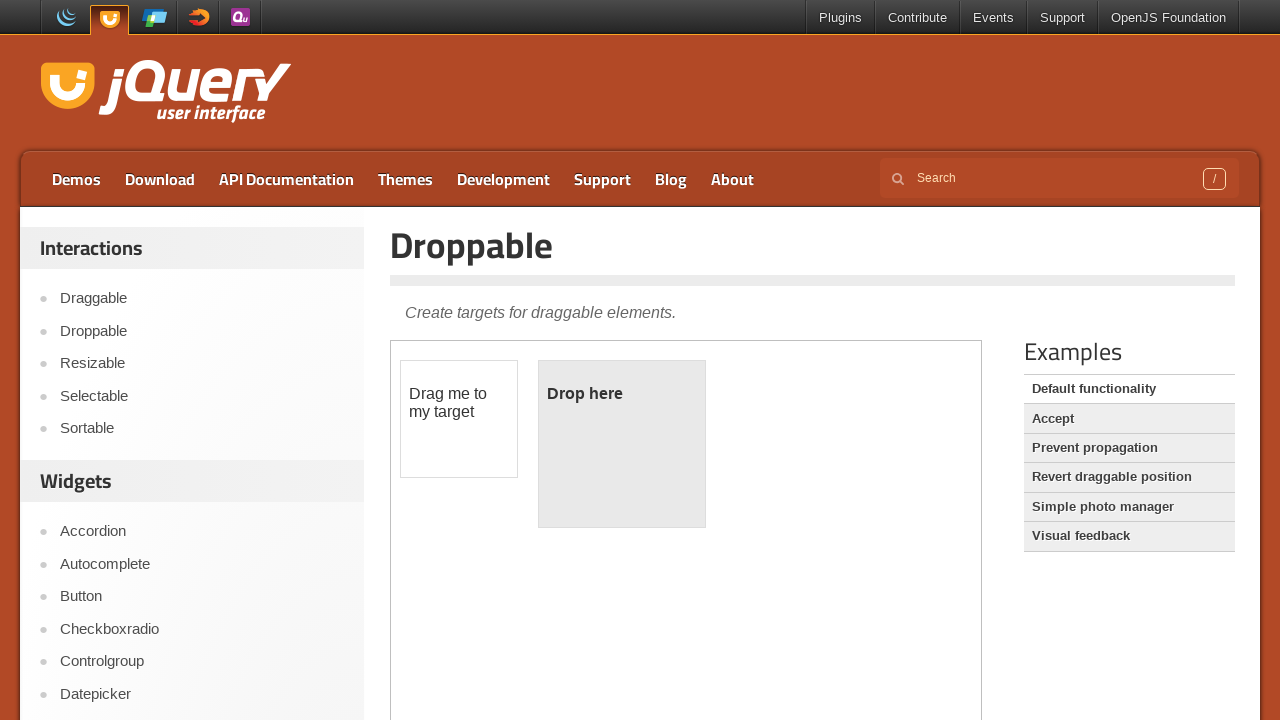

Dragged the source element to the destination element at (622, 444)
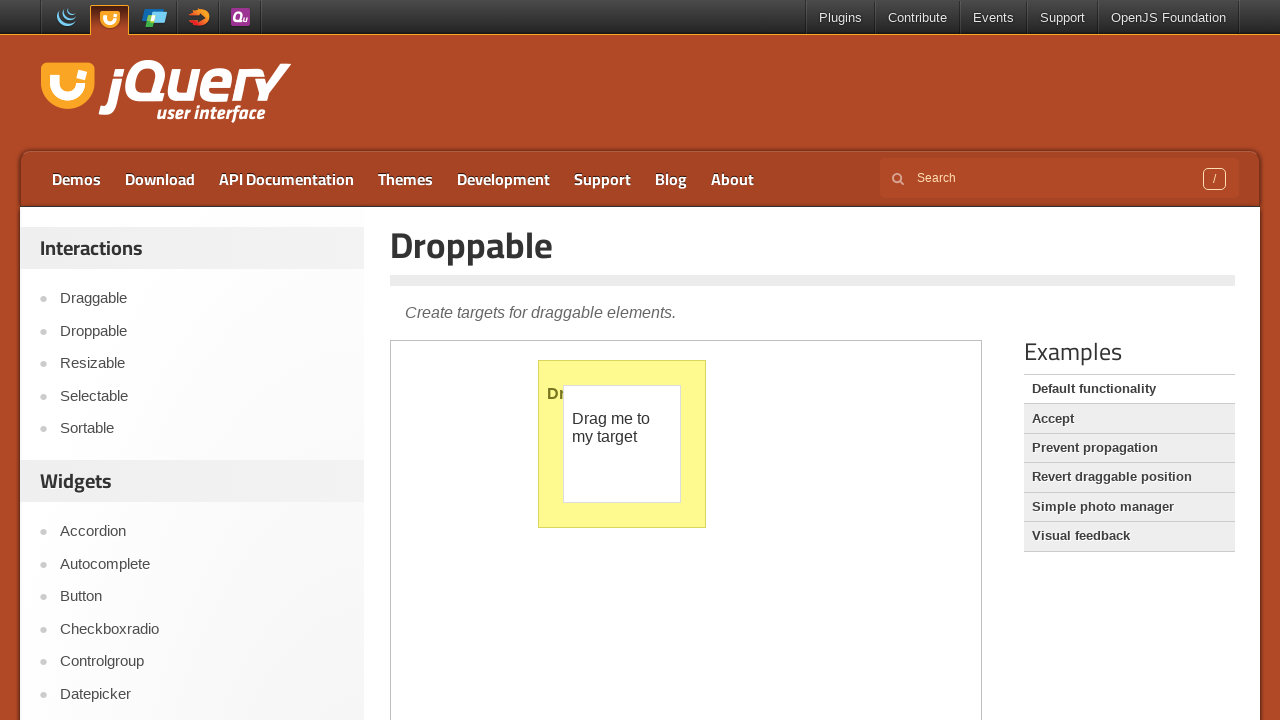

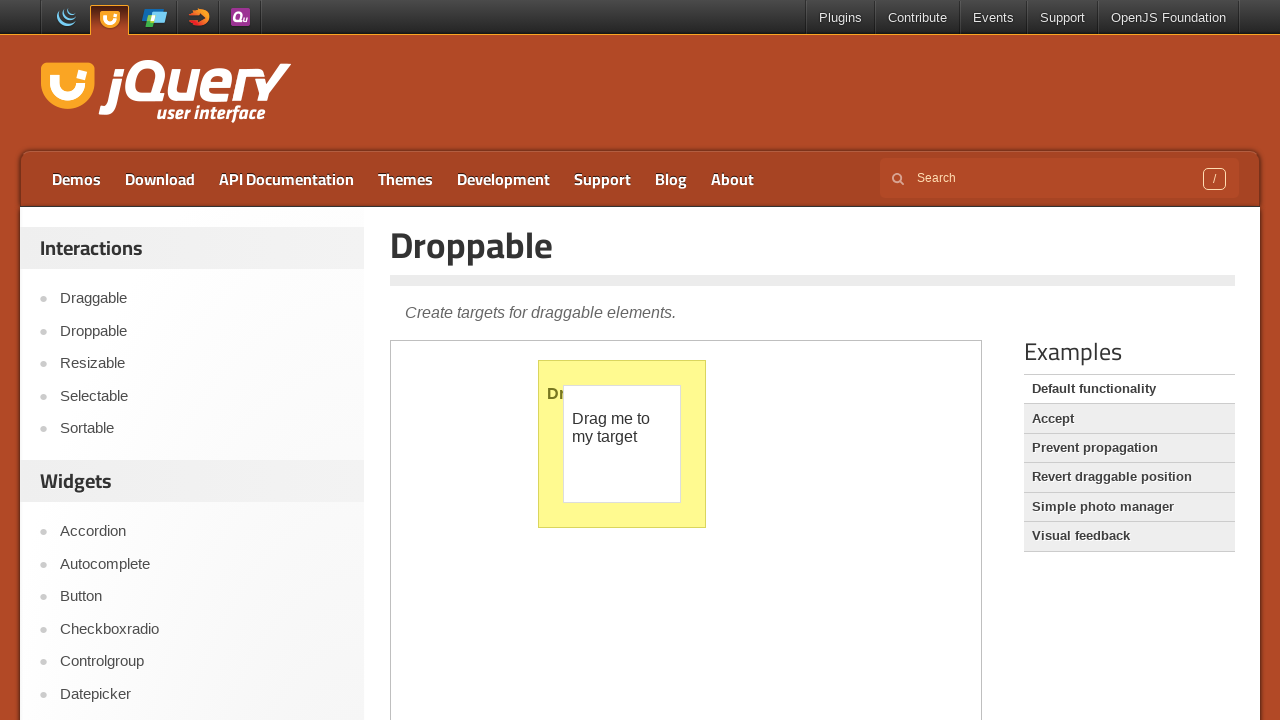